Tests resizing the browser window to half of its maximized size

Starting URL: http://www.compendiumdev.co.uk/selenium/bounce.html

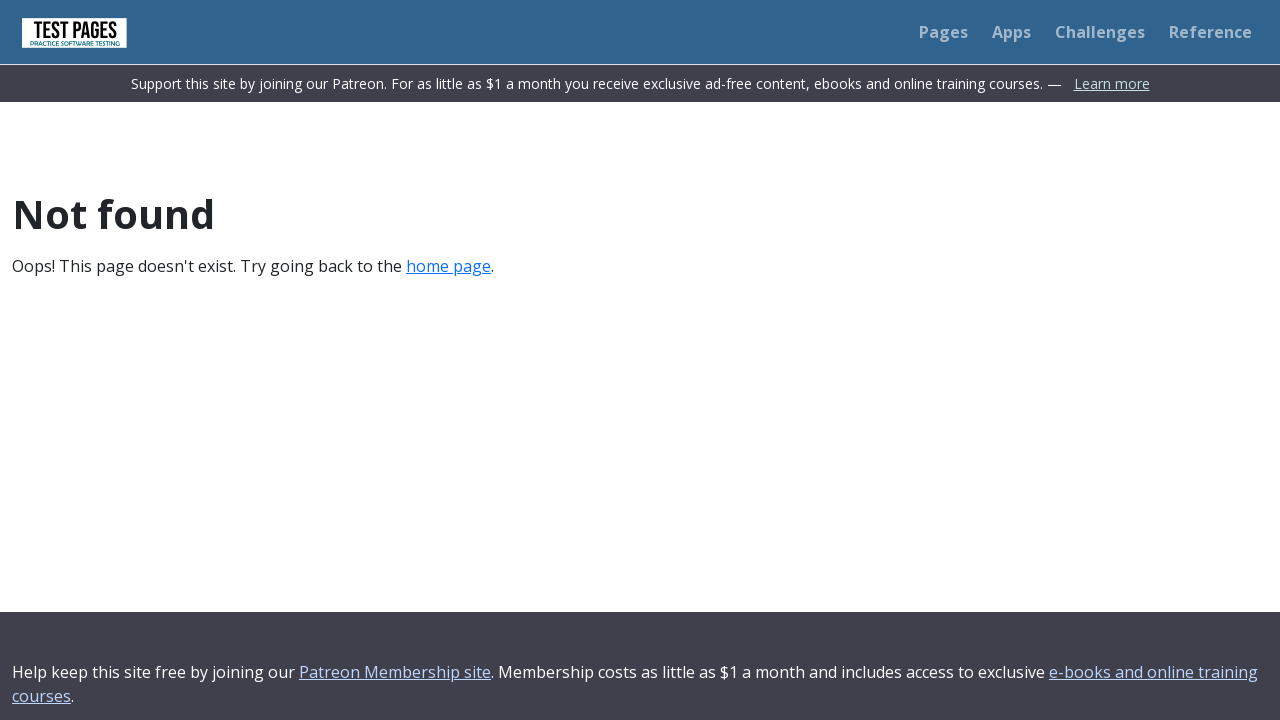

Set viewport to full size (1920x1080)
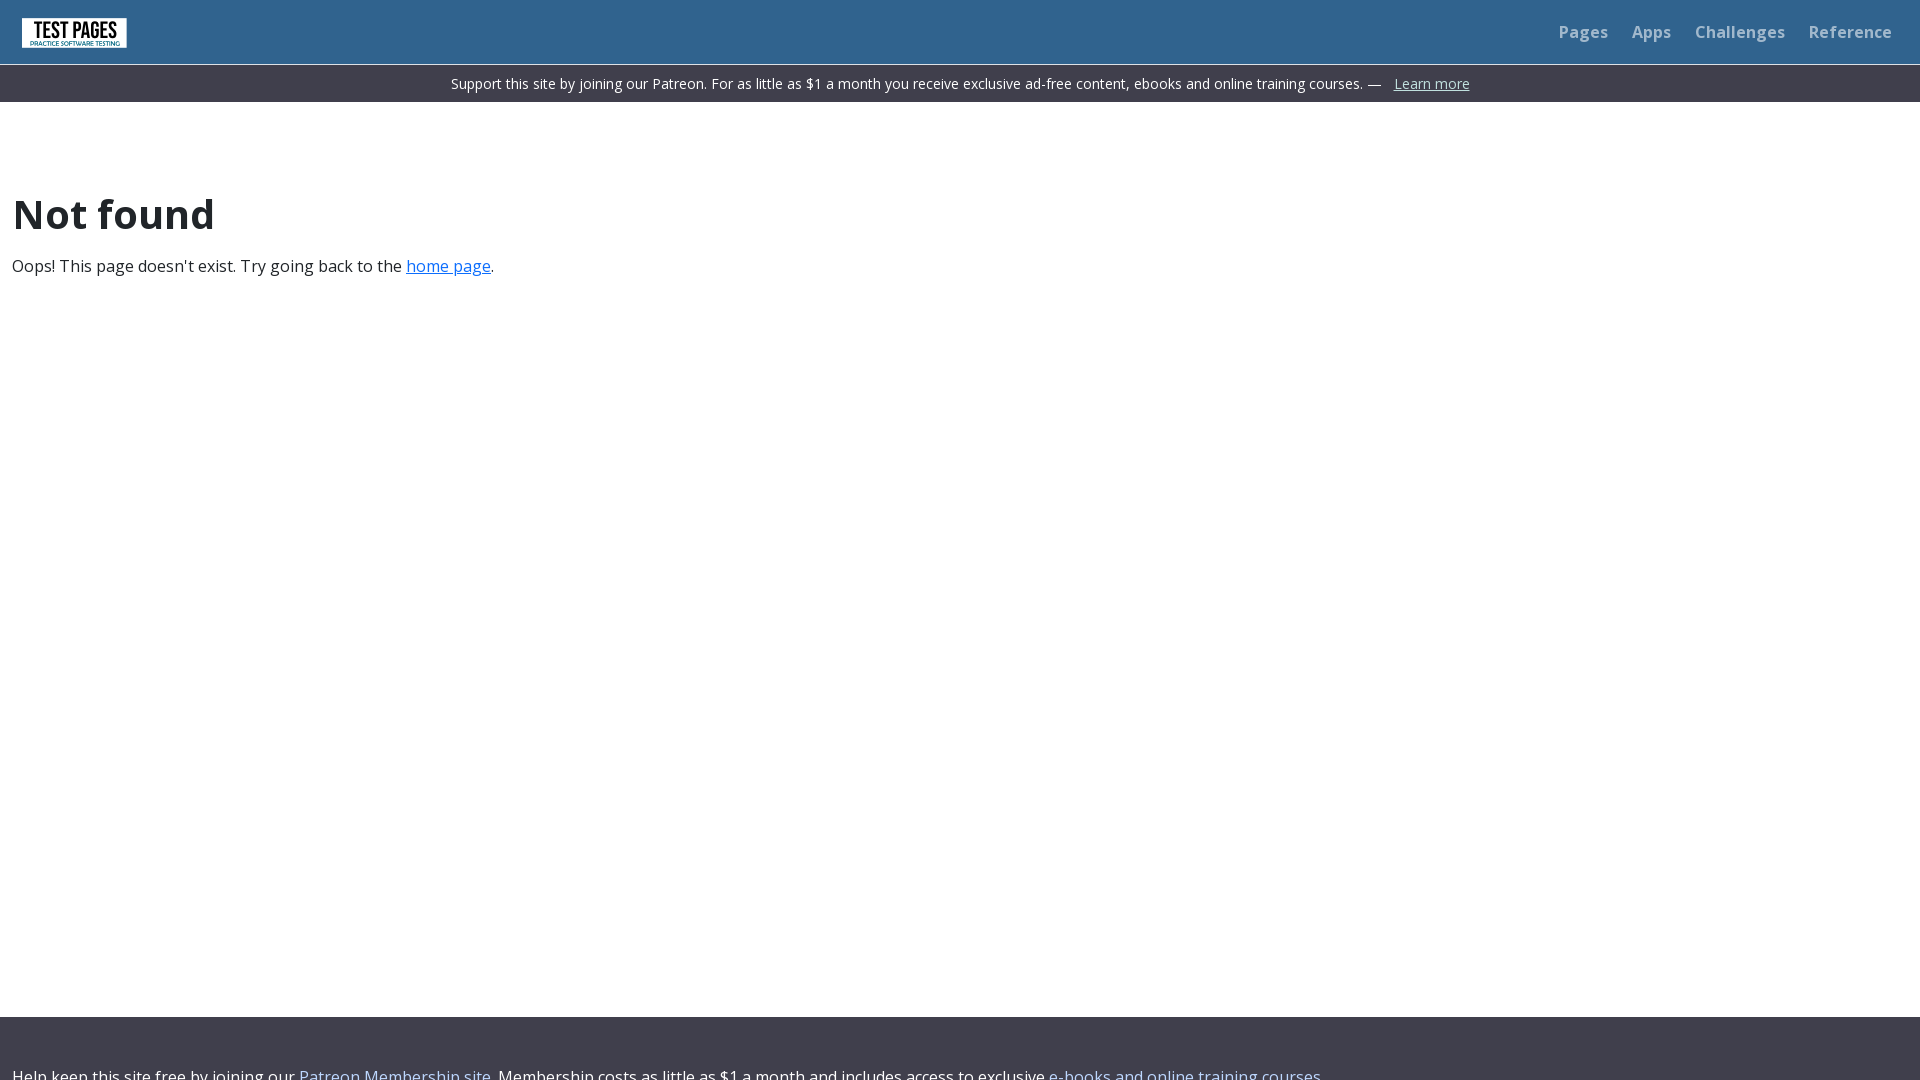

Set viewport to half size (960x540)
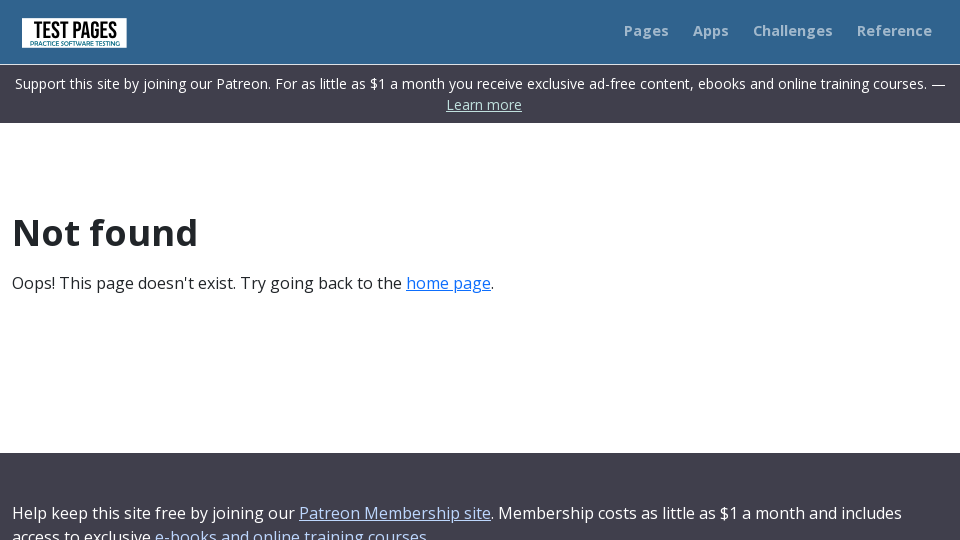

Verified viewport width is 960 pixels
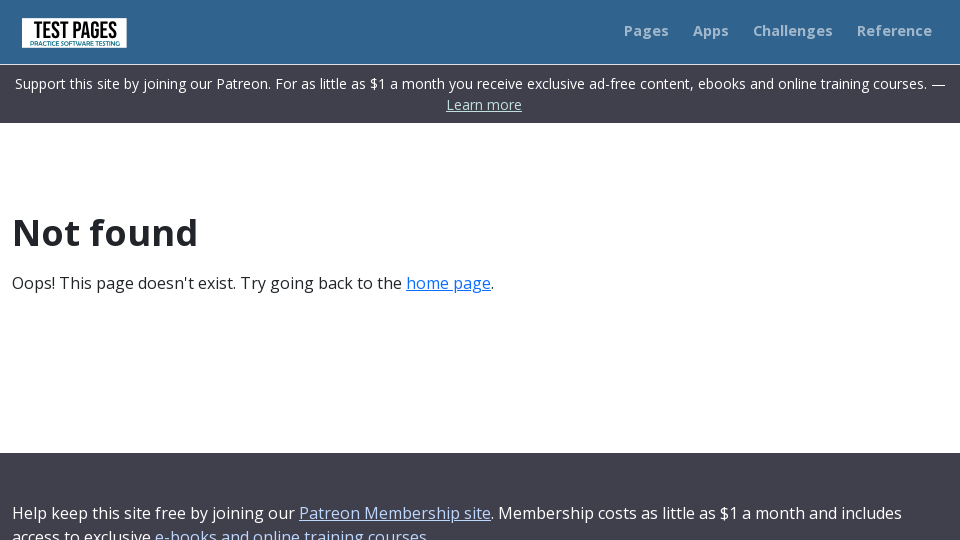

Verified viewport height is 540 pixels
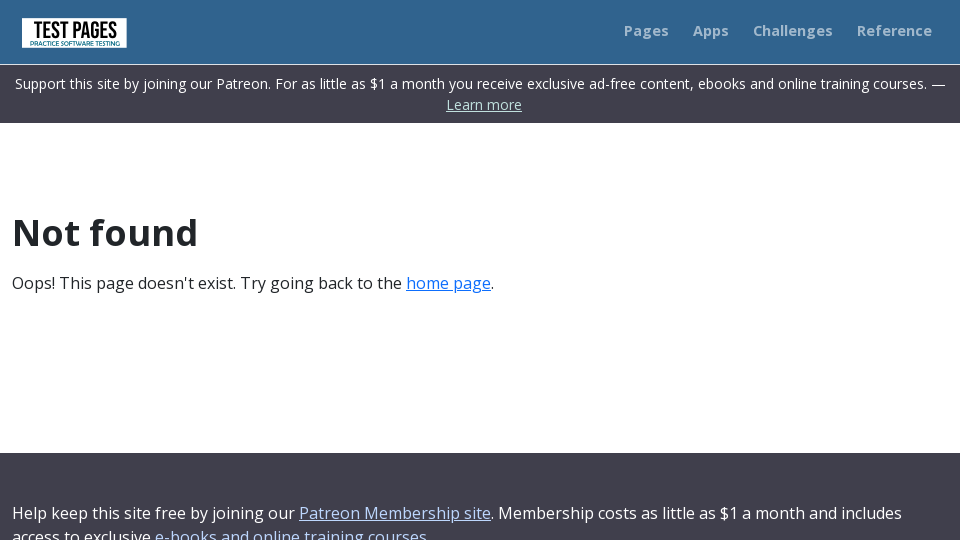

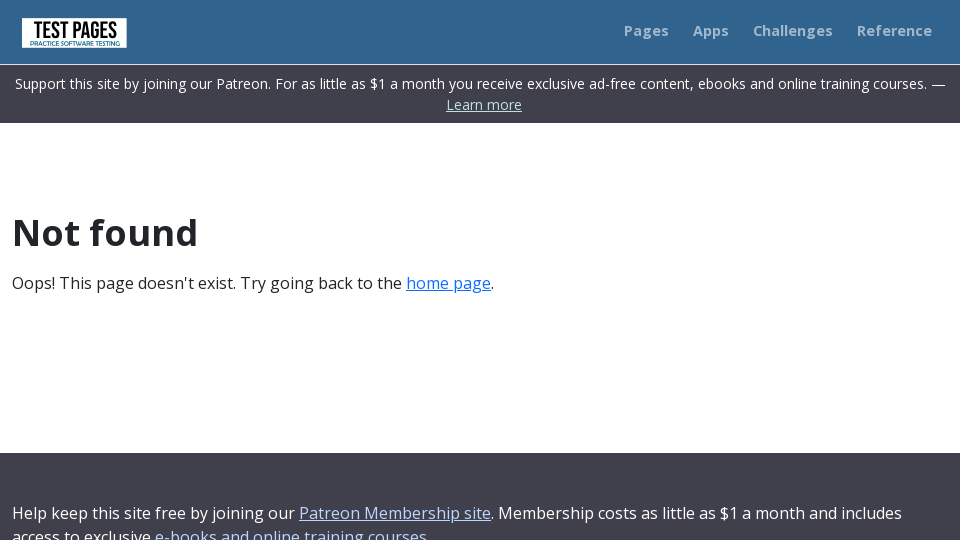